Tests web table by iterating through rows to find a specific course and verifying its price

Starting URL: https://rahulshettyacademy.com/AutomationPractice/

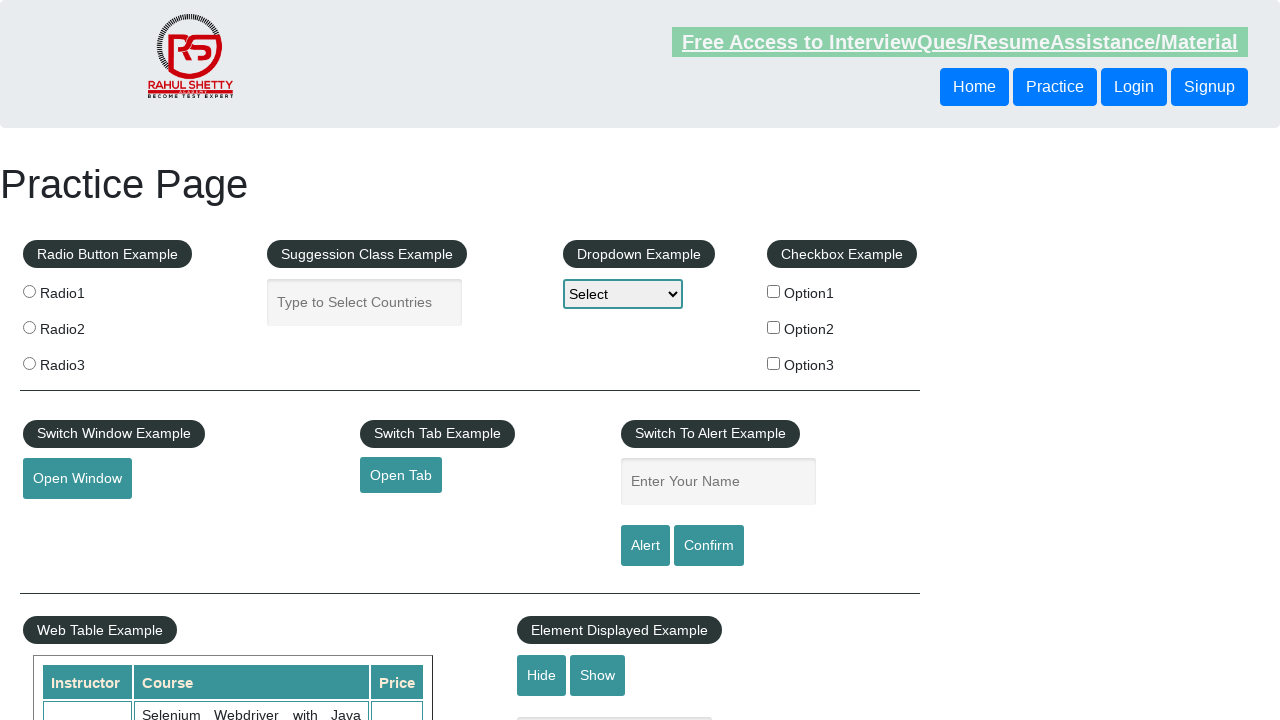

Waited for web table to load
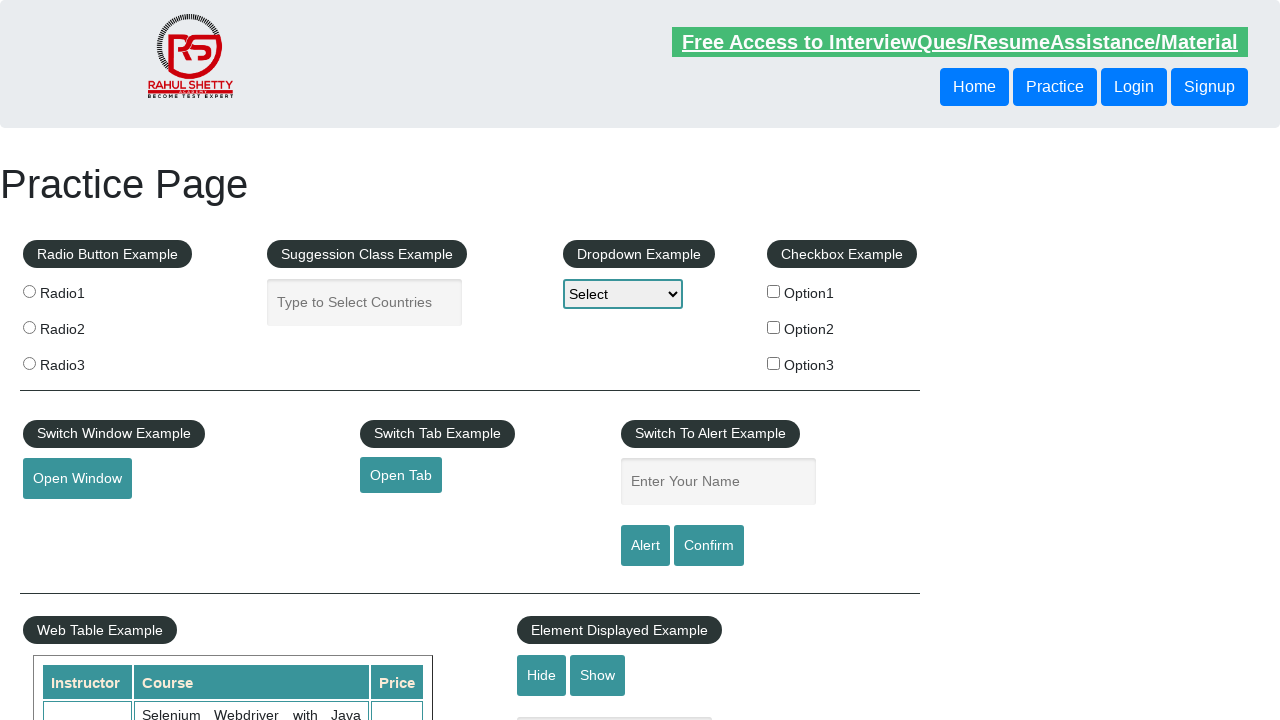

Located all product name cells in web table
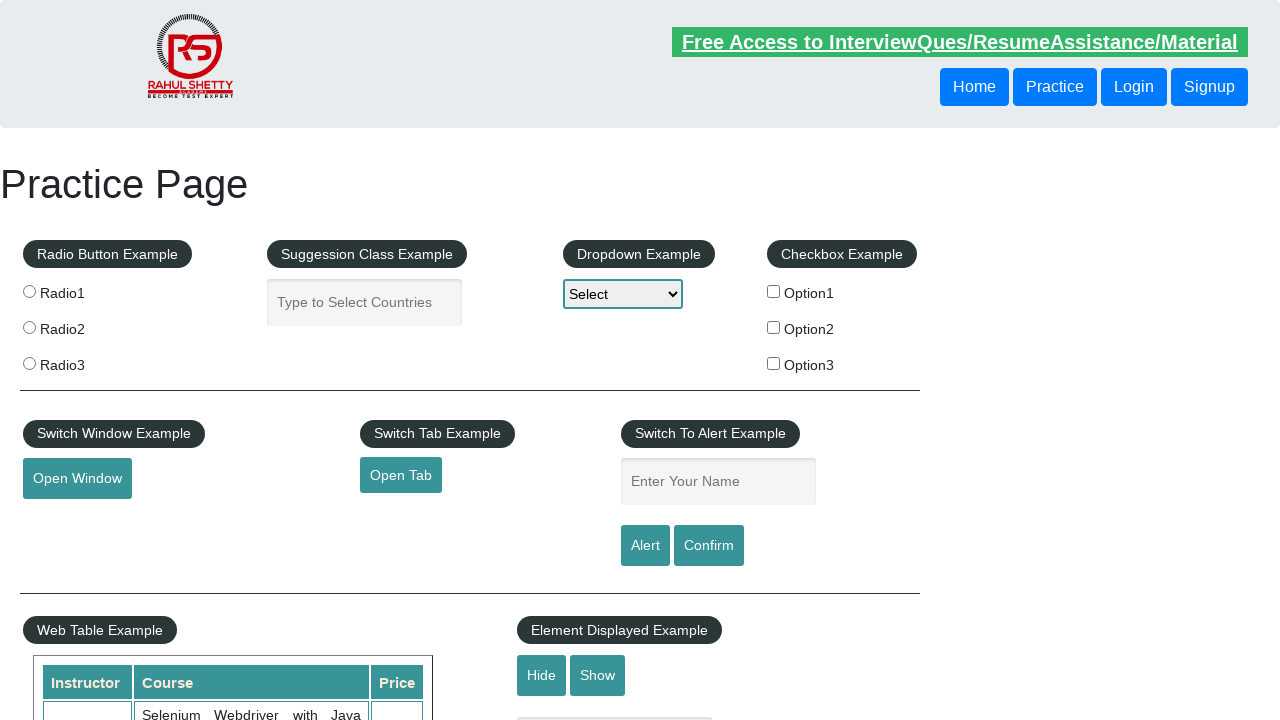

Retrieved text from row 0: 'Selenium Webdriver with Java Basics + Advanced + Interview Guide'
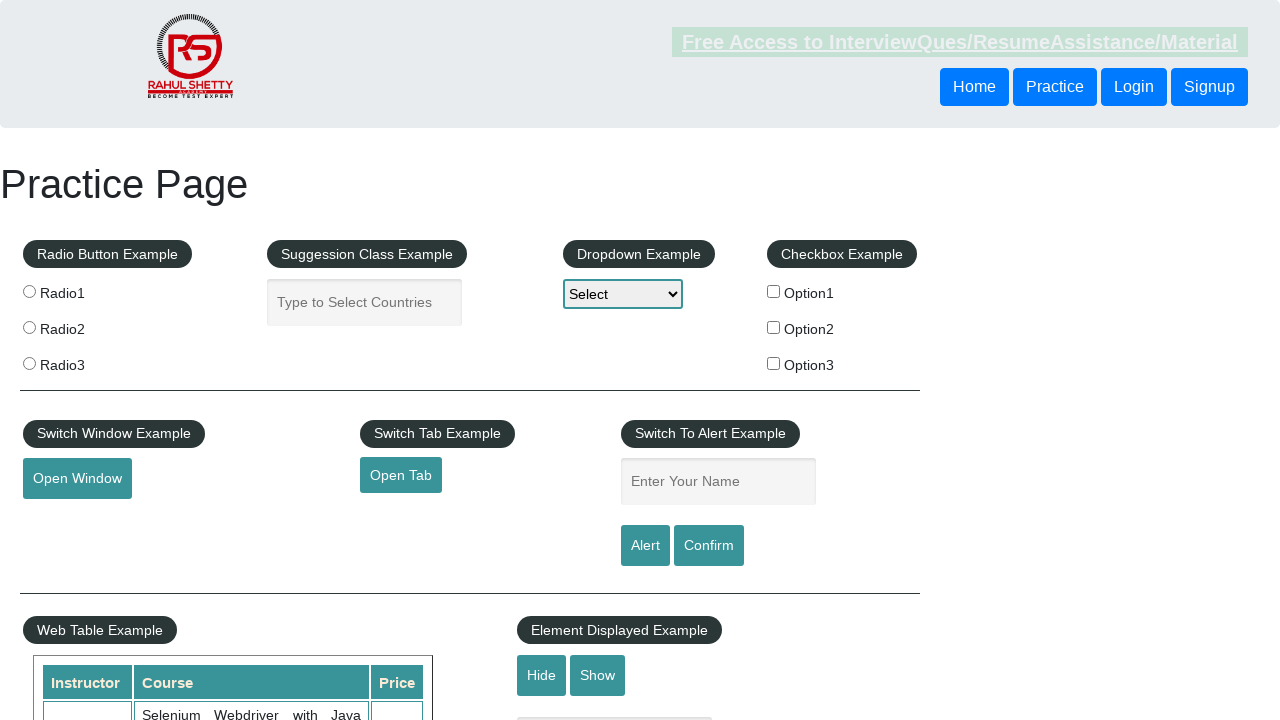

Retrieved text from row 1: 'Learn SQL in Practical + Database Testing from Scratch'
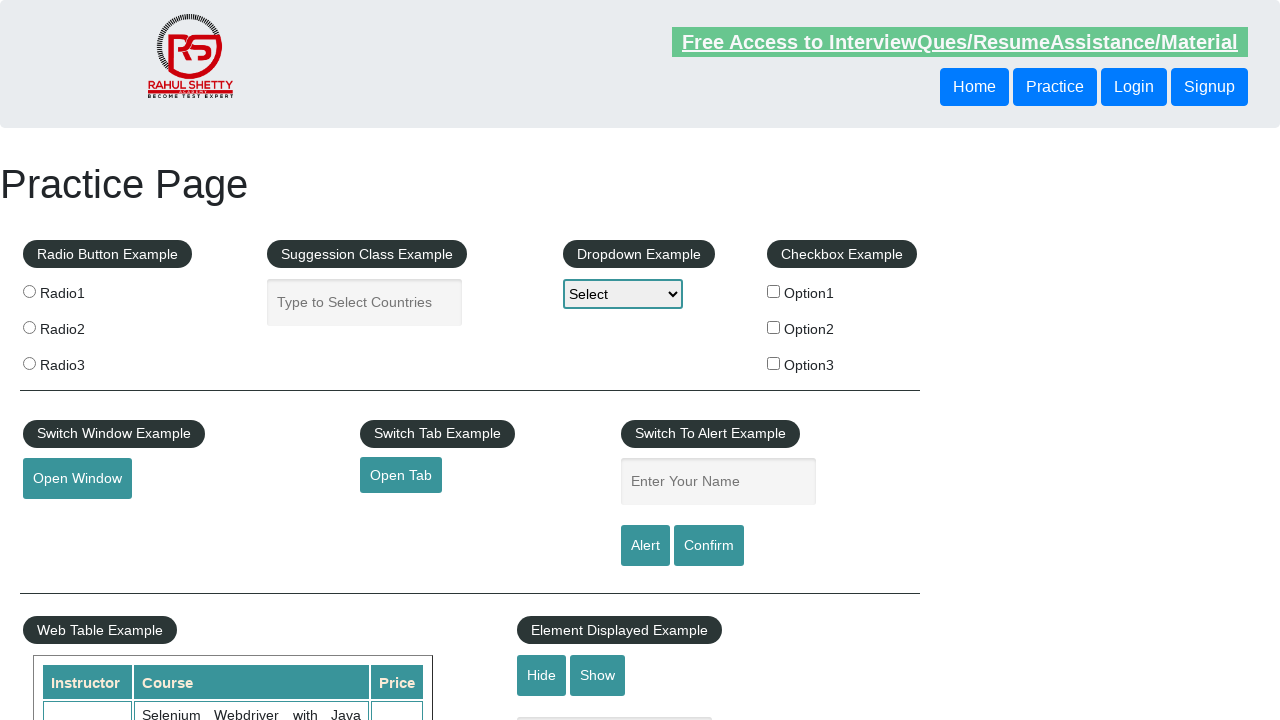

Retrieved text from row 2: 'Appium (Selenium) - Mobile Automation Testing from Scratch'
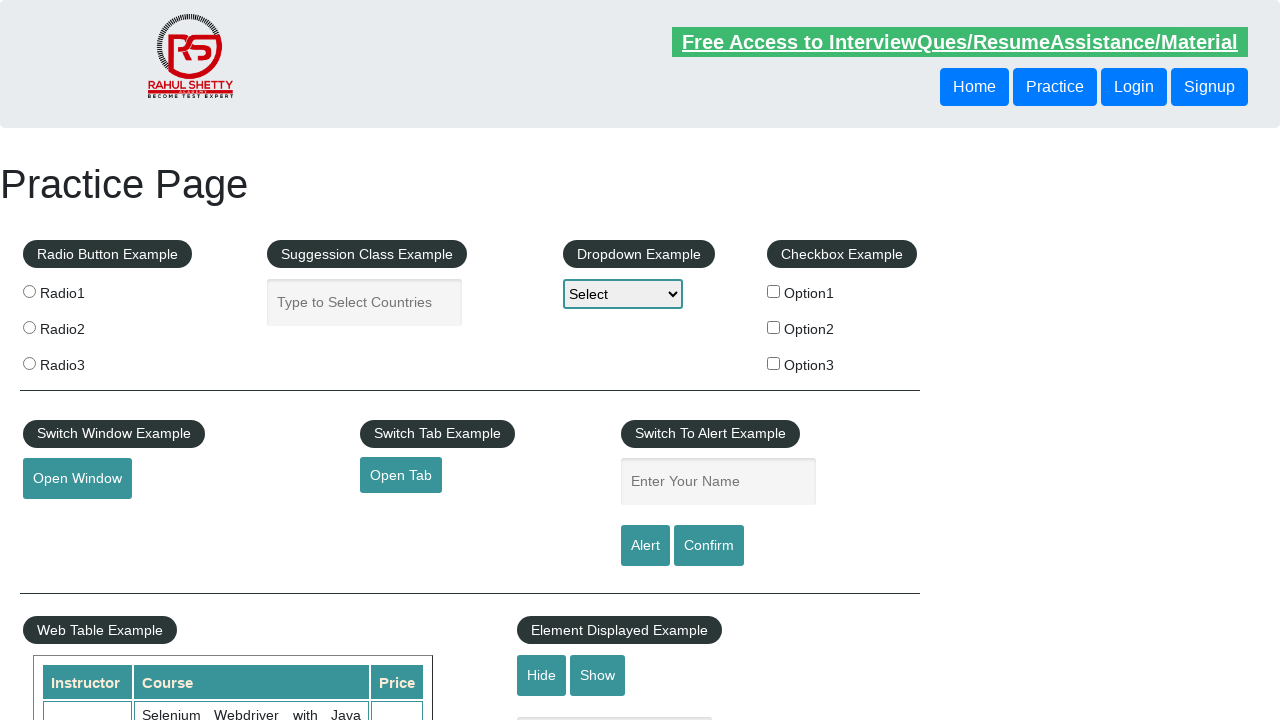

Retrieved text from row 3: 'WebSecurity Testing for Beginners-QA knowledge to next level'
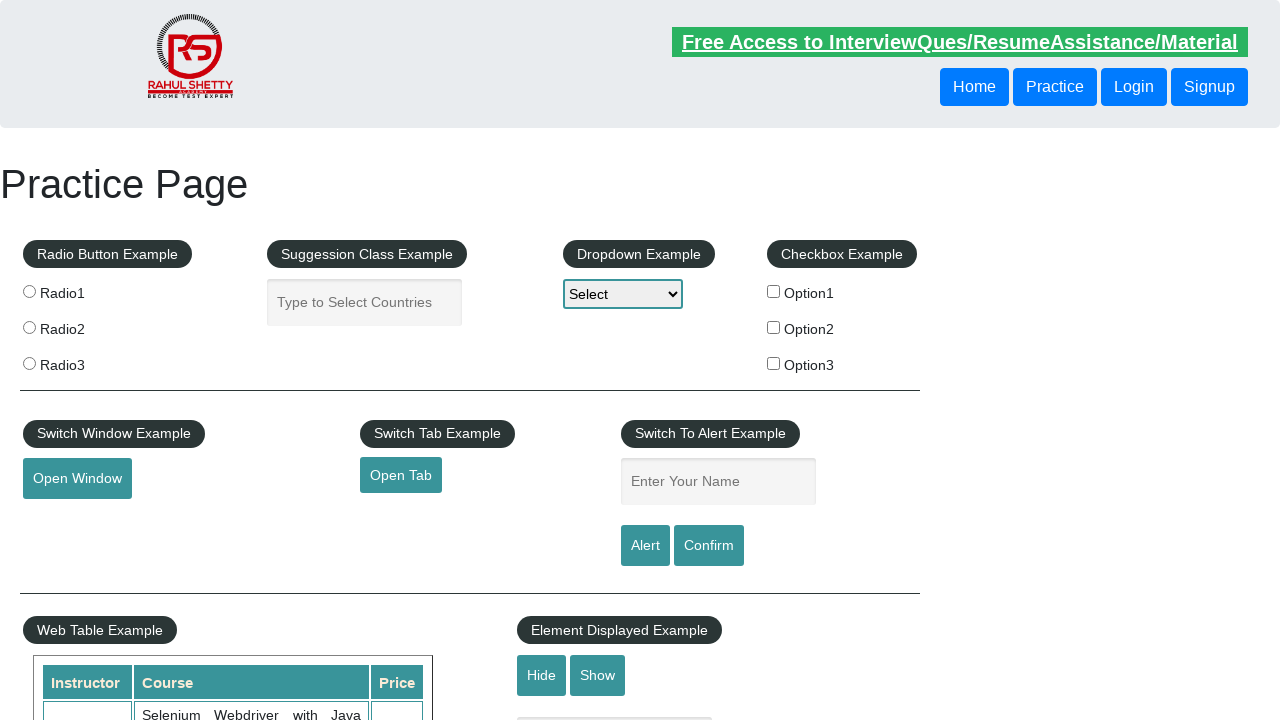

Retrieved text from row 4: 'Learn JMETER from Scratch - (Performance + Load) Testing Tool'
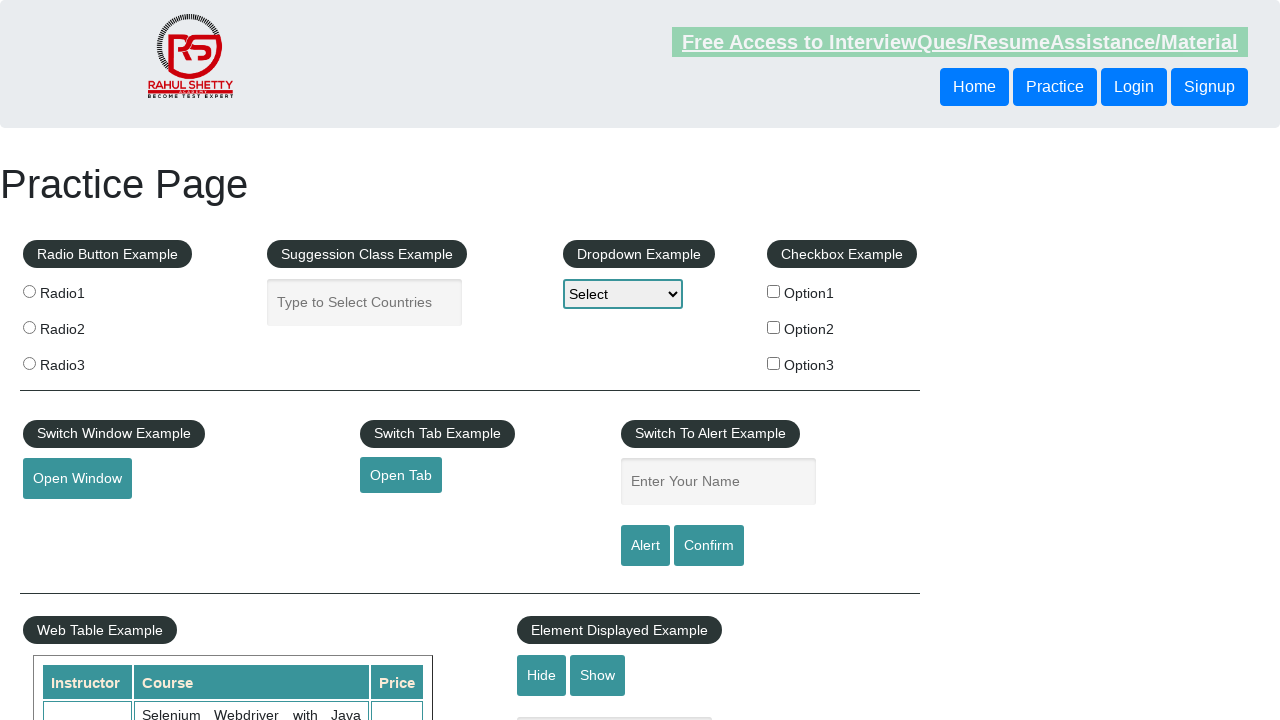

Retrieved text from row 5: 'WebServices / REST API Testing with SoapUI'
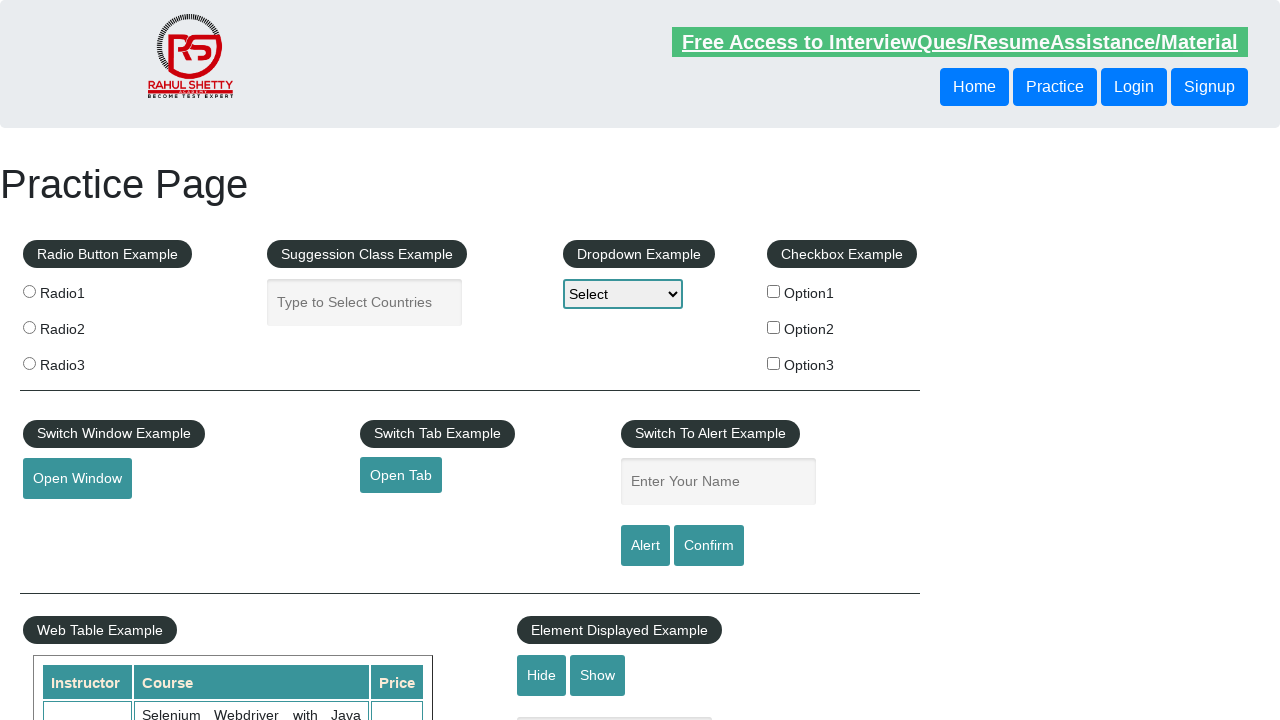

Retrieved text from row 6: 'QA Expert Course :Software Testing + Bugzilla + SQL + Agile'
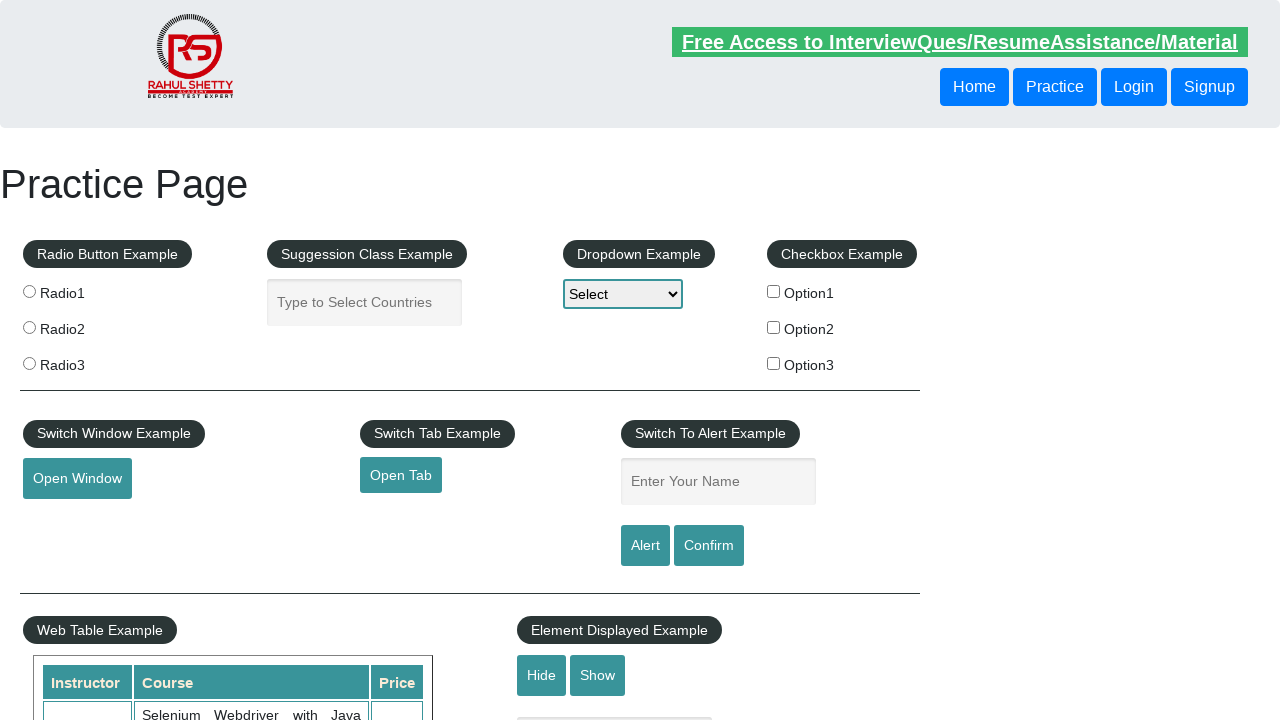

Retrieved text from row 7: 'Master Selenium Automation in simple Python Language'
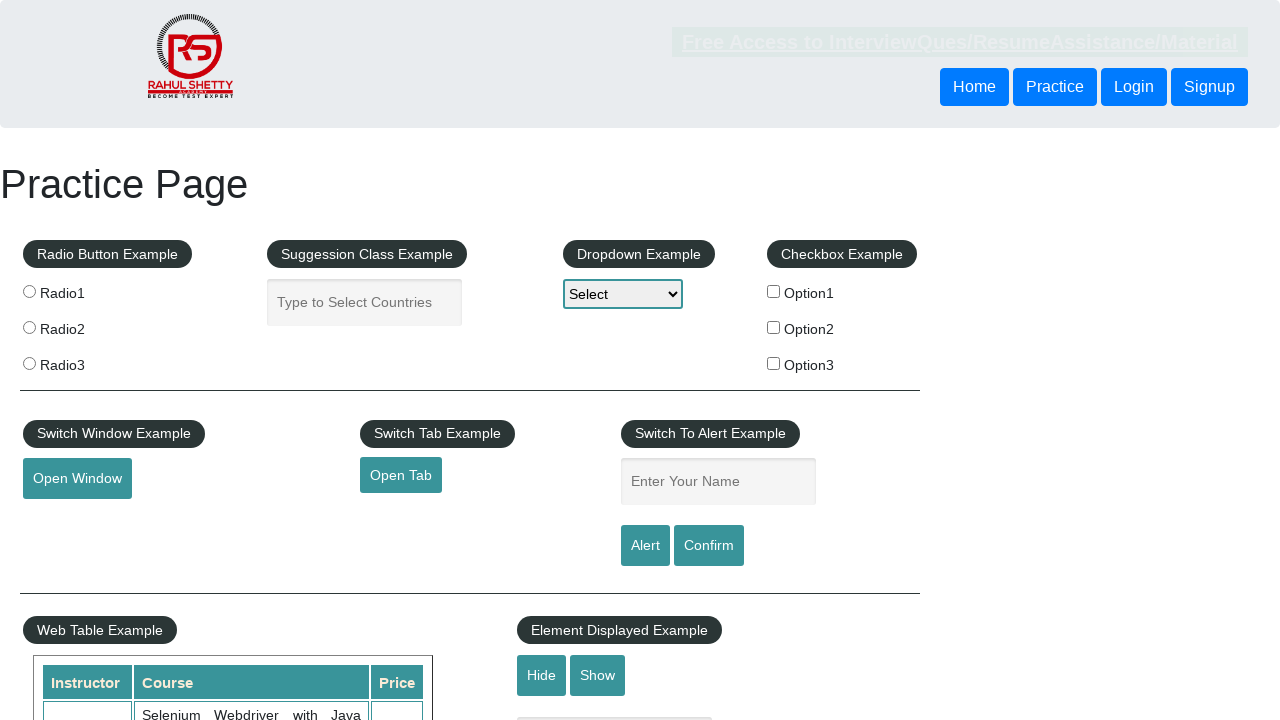

Found target course and retrieved price: 25
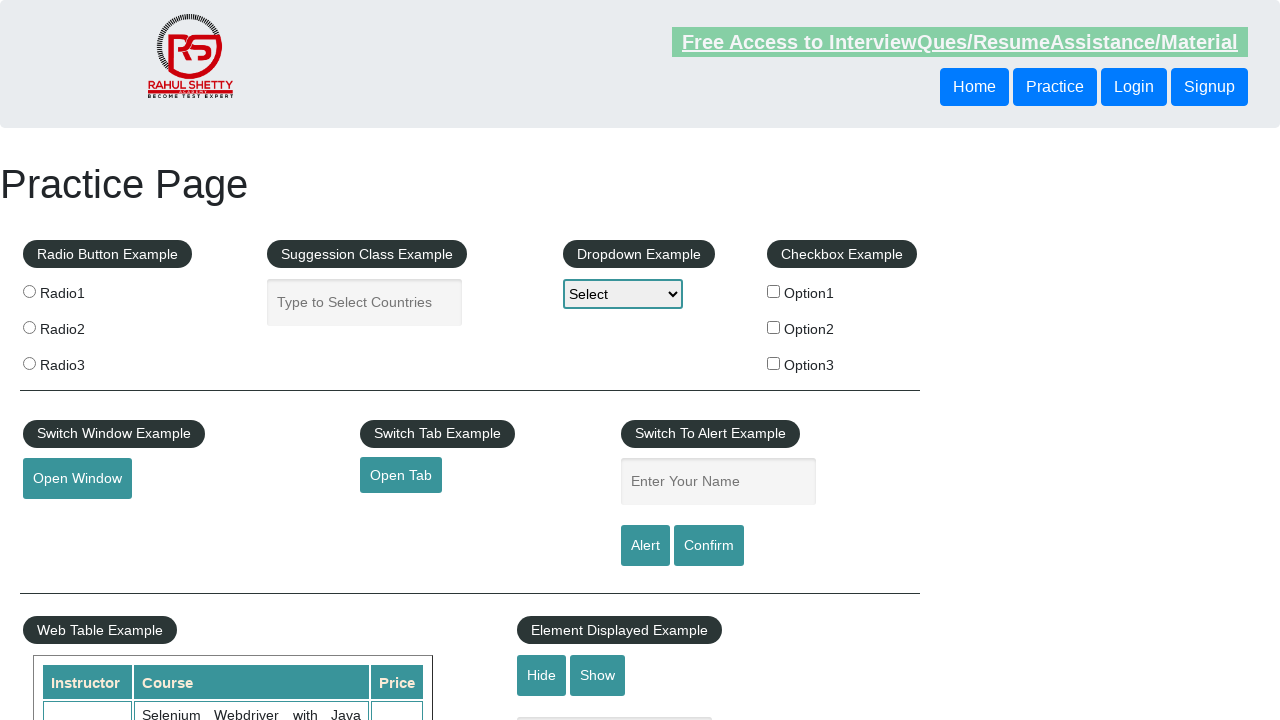

Verified course price equals 25
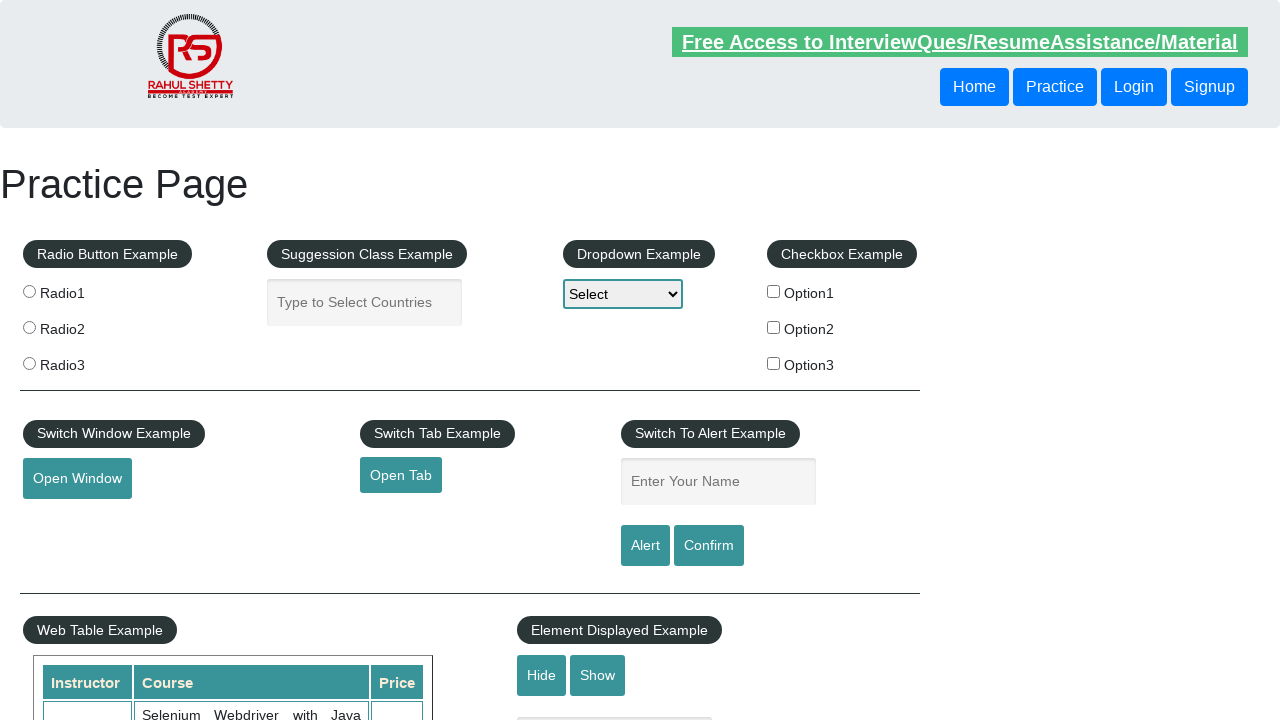

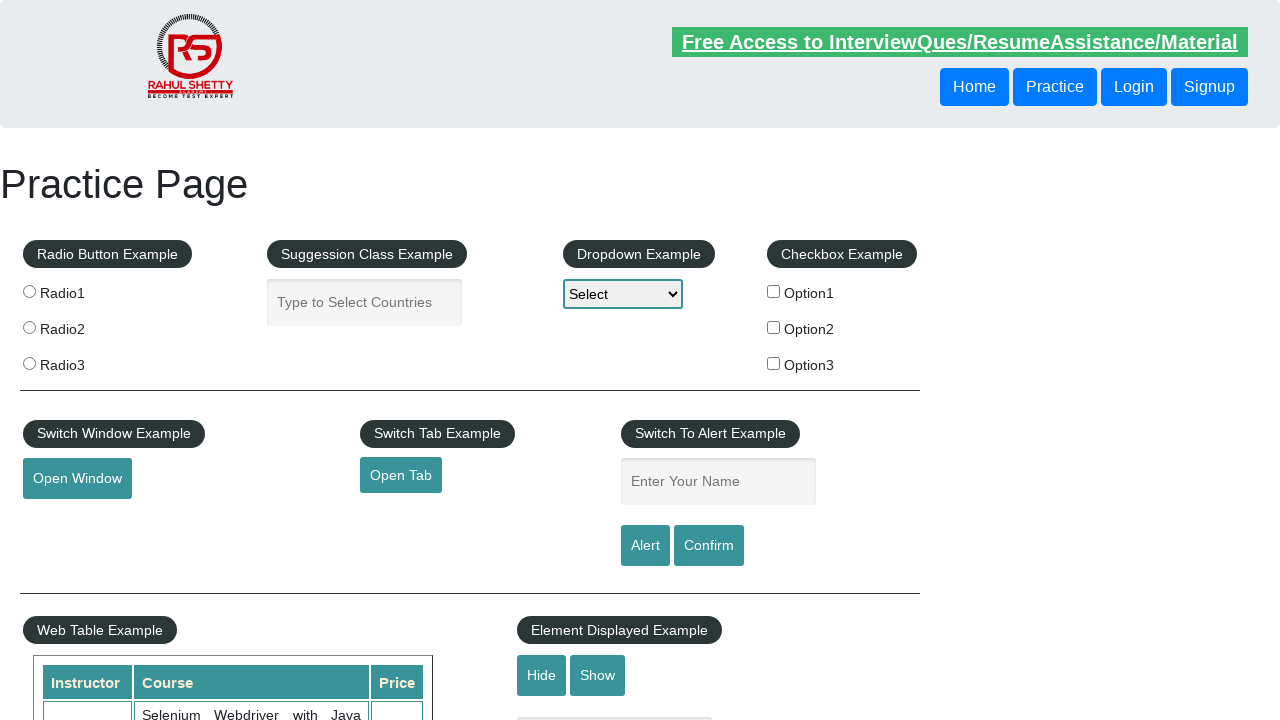